Tests various text box interactions on a Selenium practice site including entering text, appending text, clearing fields, checking disabled state, entering email with tab, filling a textarea, and triggering validation errors.

Starting URL: https://www.leafground.com/input.xhtml

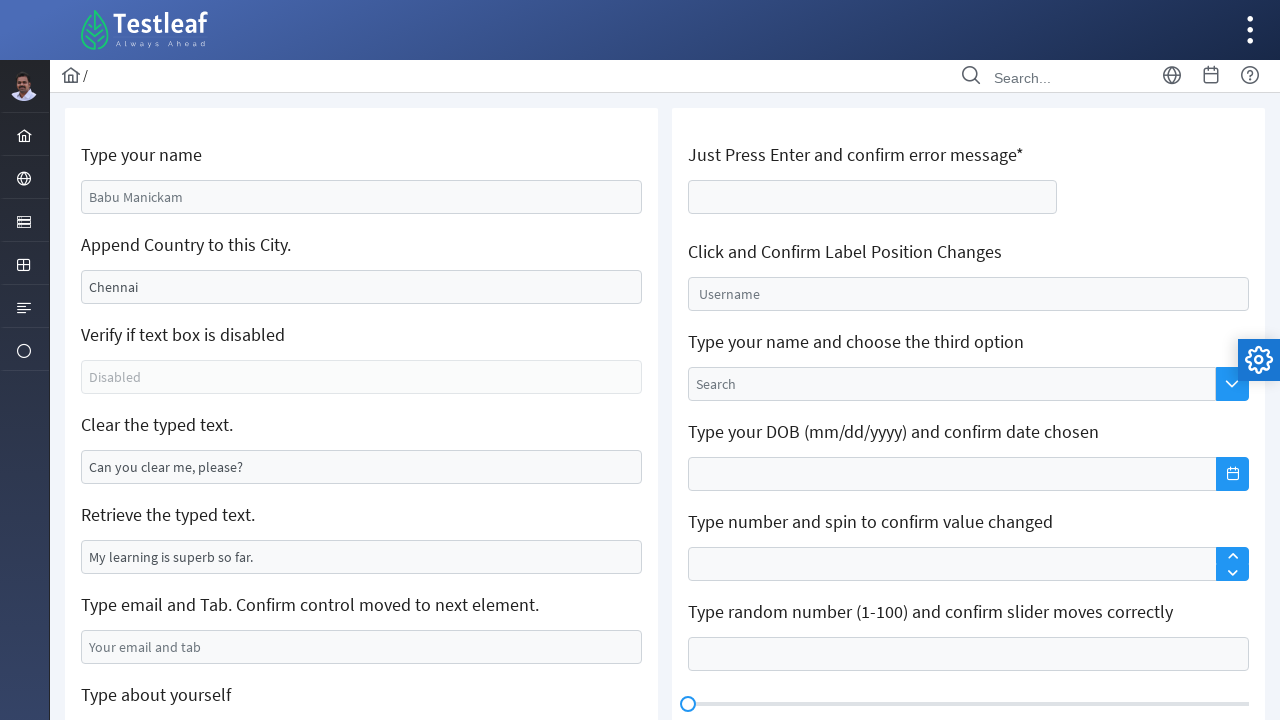

Entered 'Anitha K' in the name field on #j_idt88\:name
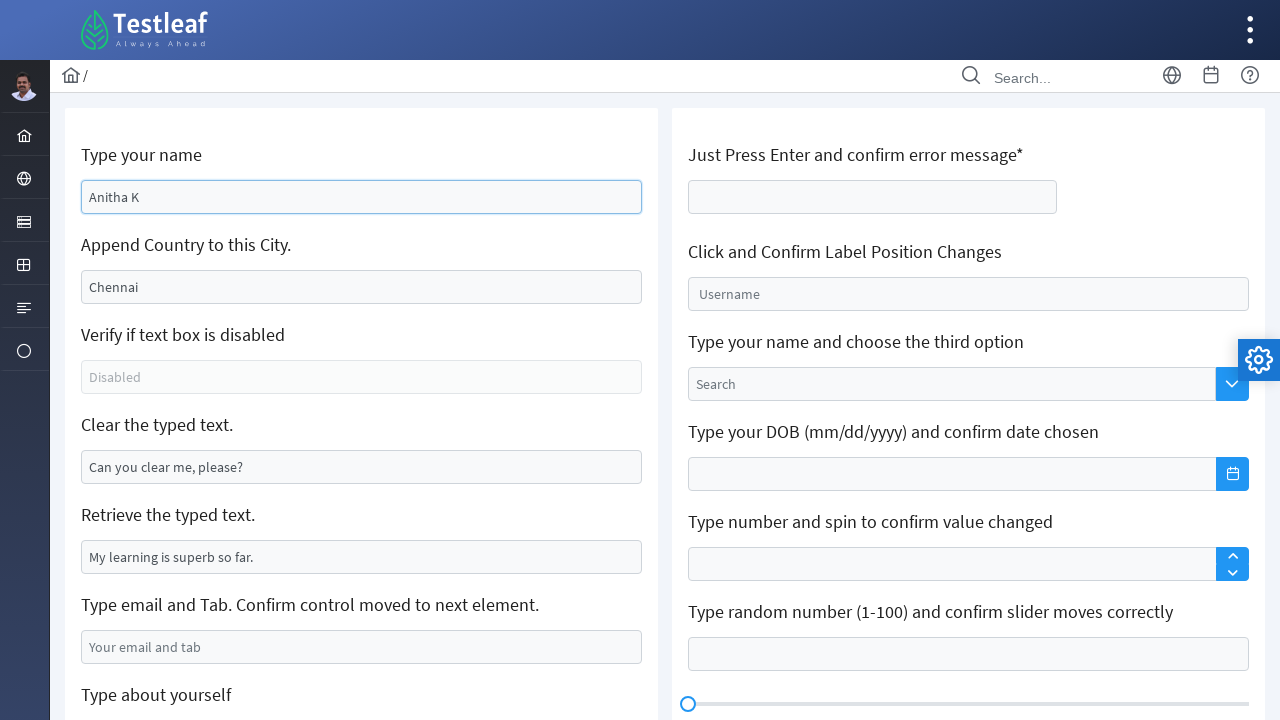

Filled second text box with 'Text' on #j_idt88\:j_idt91
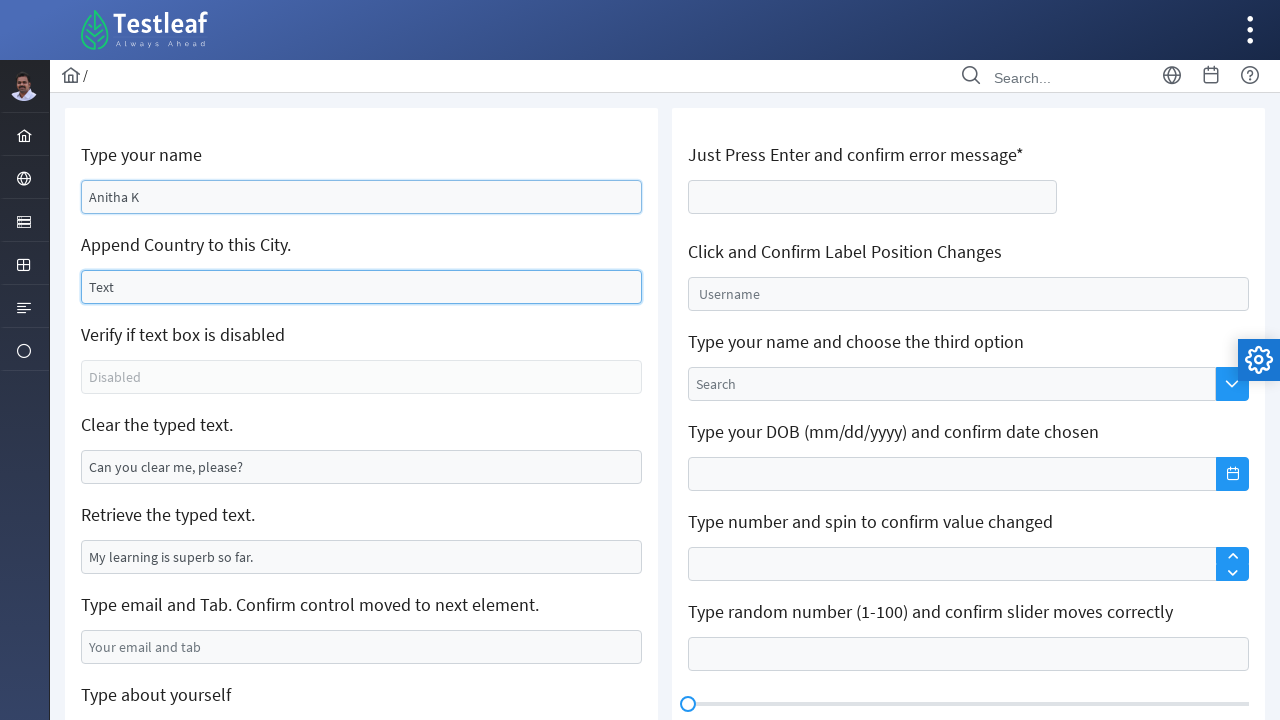

Retrieved value from readonly box: My learning is superb so far.
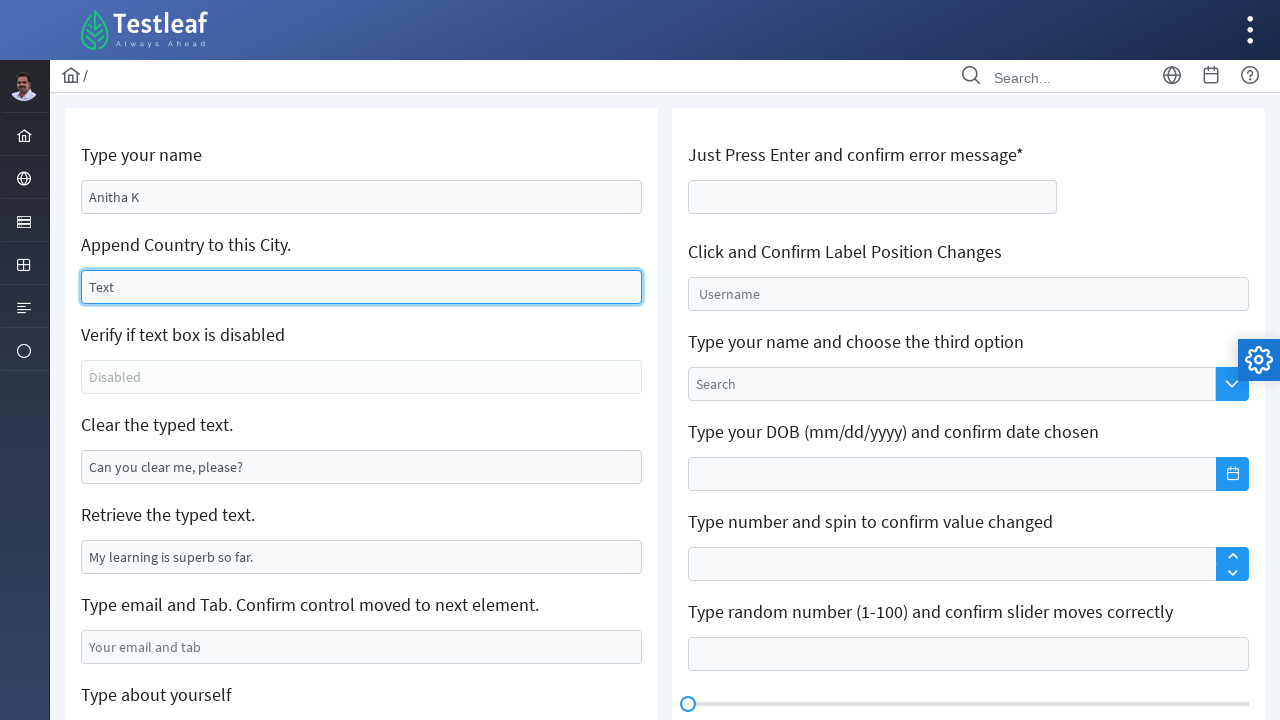

Cleared data in the clear box on [name='j_idt88:j_idt95']
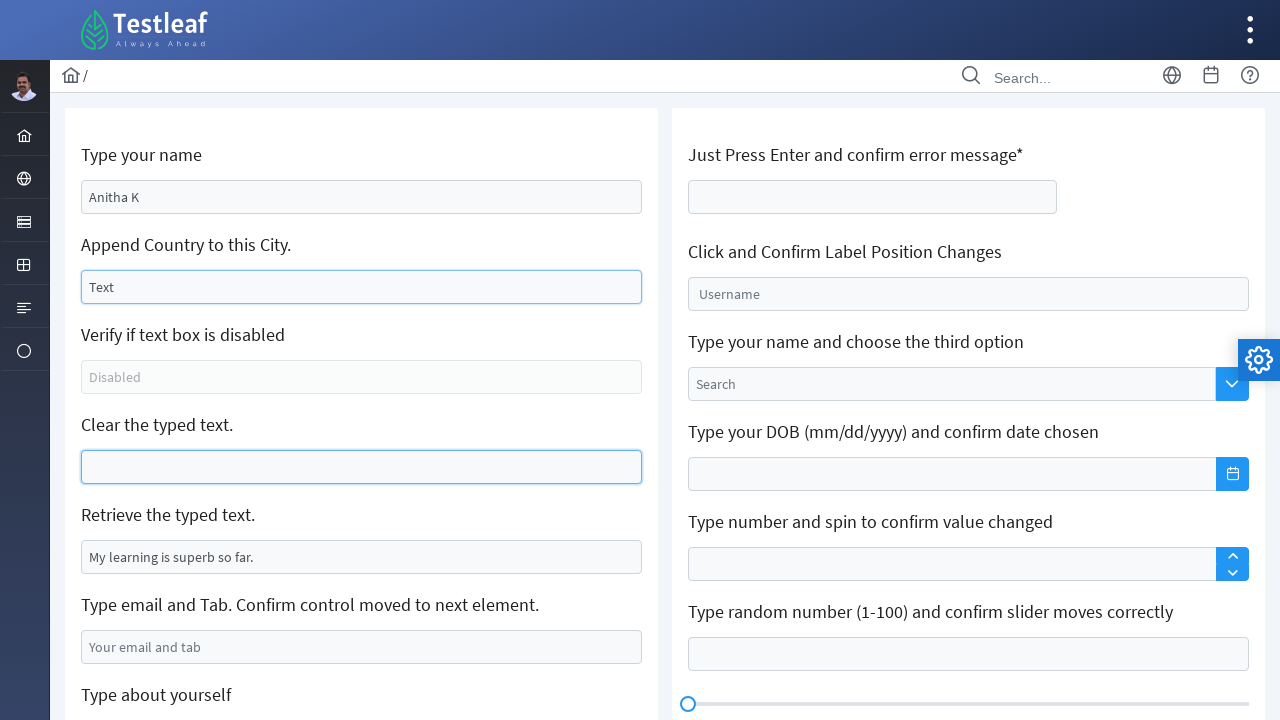

Checked if disabled box is enabled: False
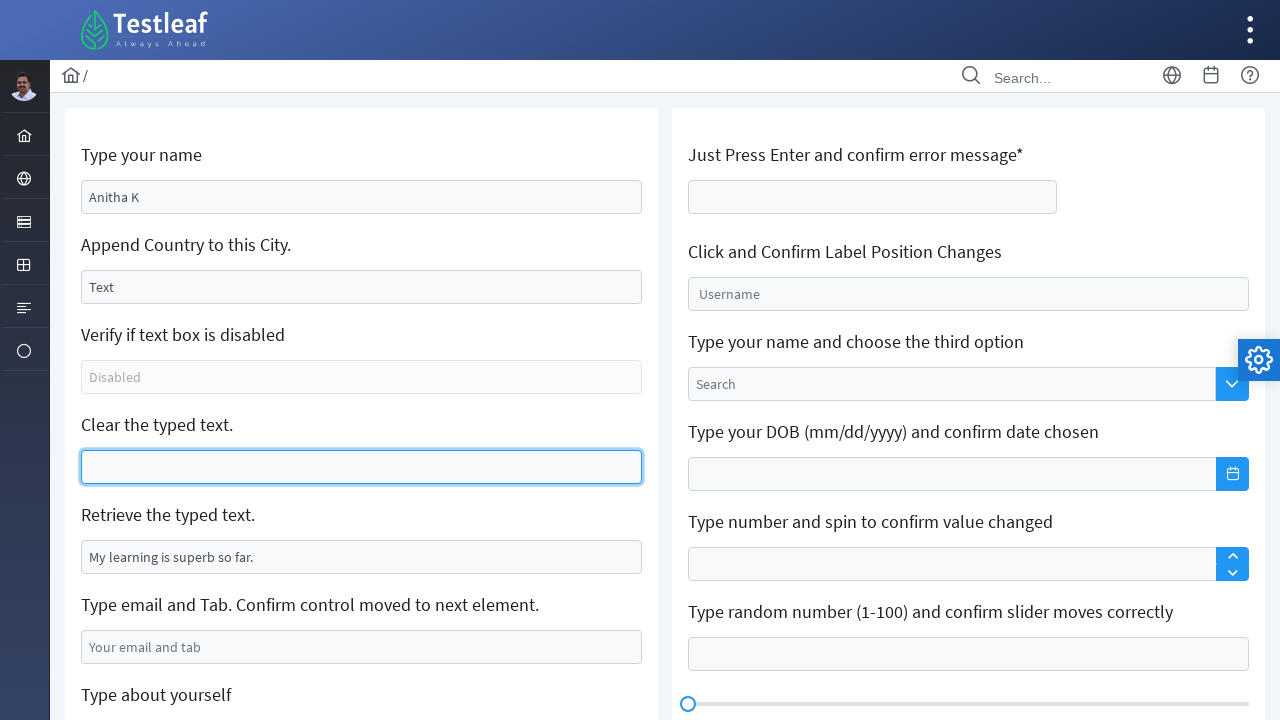

Entered email address 'testuser2024@example.com' on #j_idt88\:j_idt99
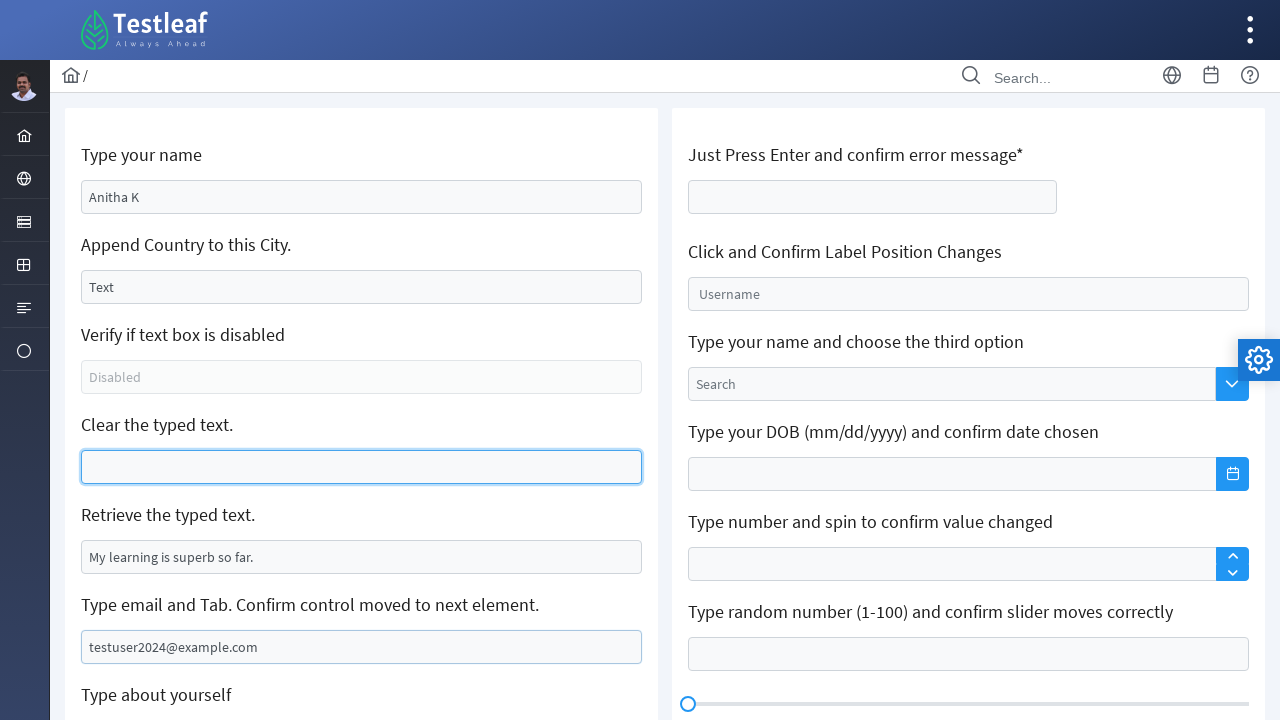

Pressed Tab to move to next field
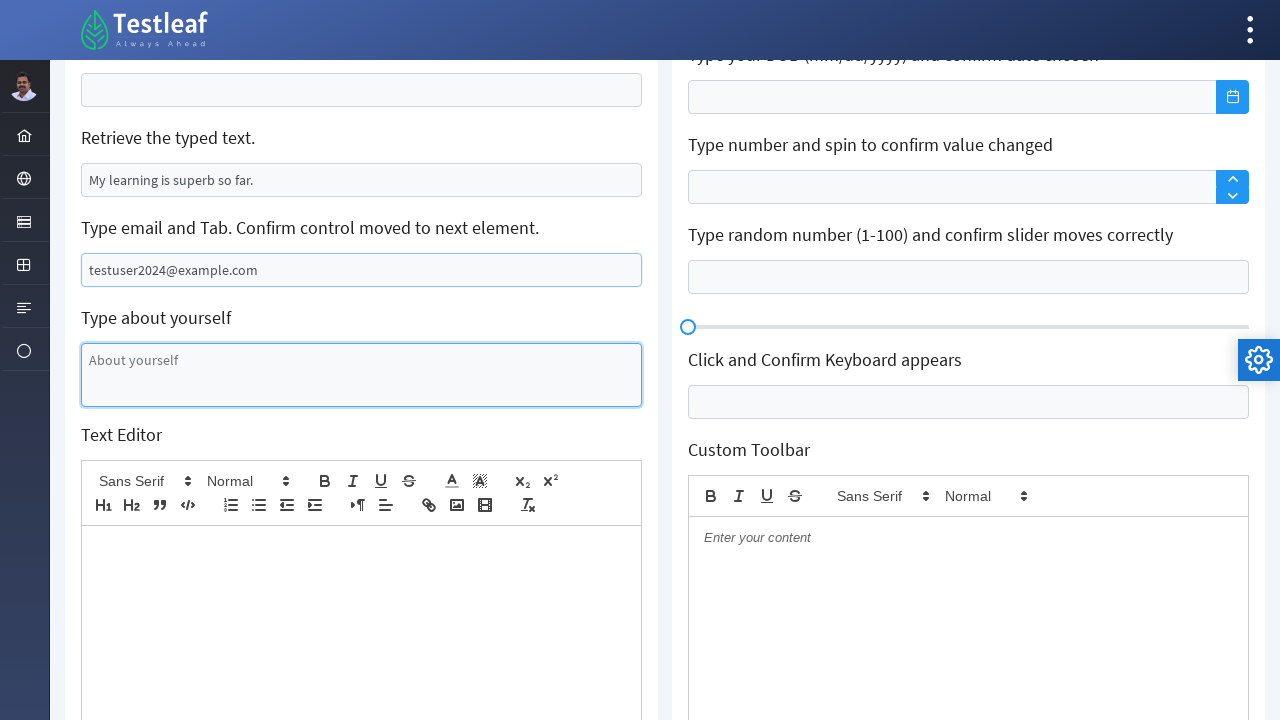

Filled textarea with test automation description on #j_idt88\:j_idt101
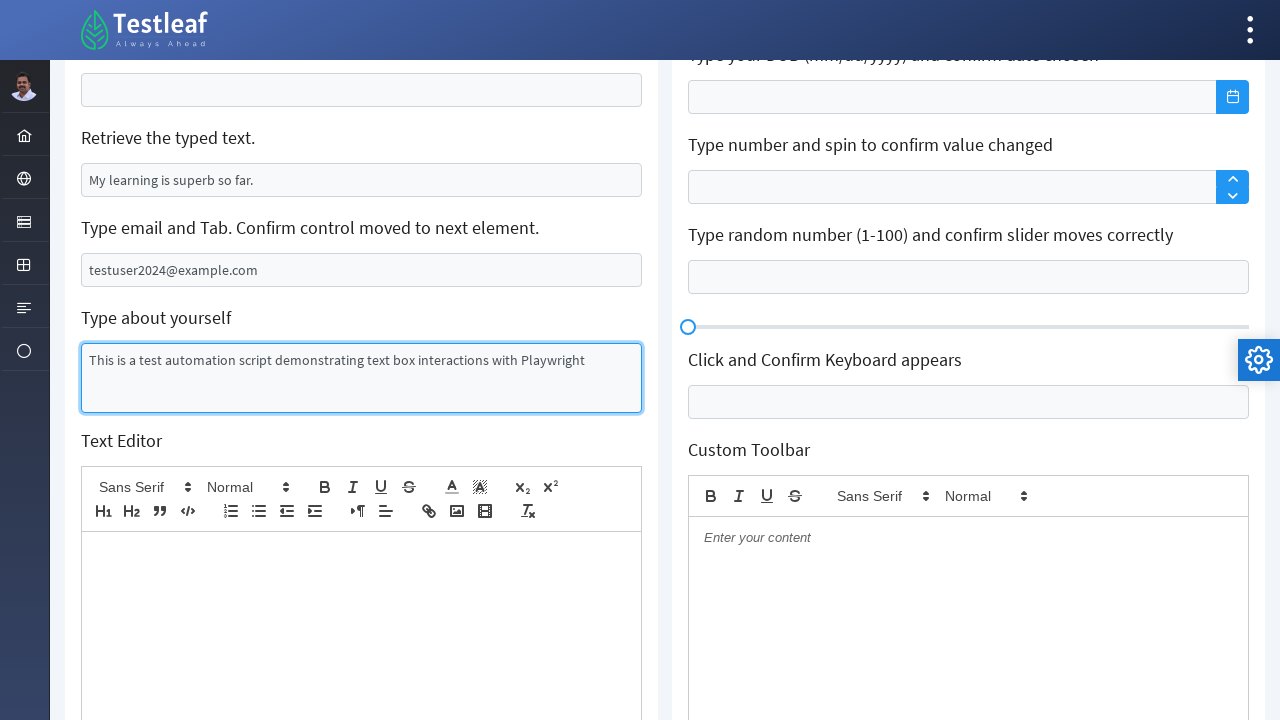

Clicked on the age field at (873, 197) on #j_idt106\:thisform\:age
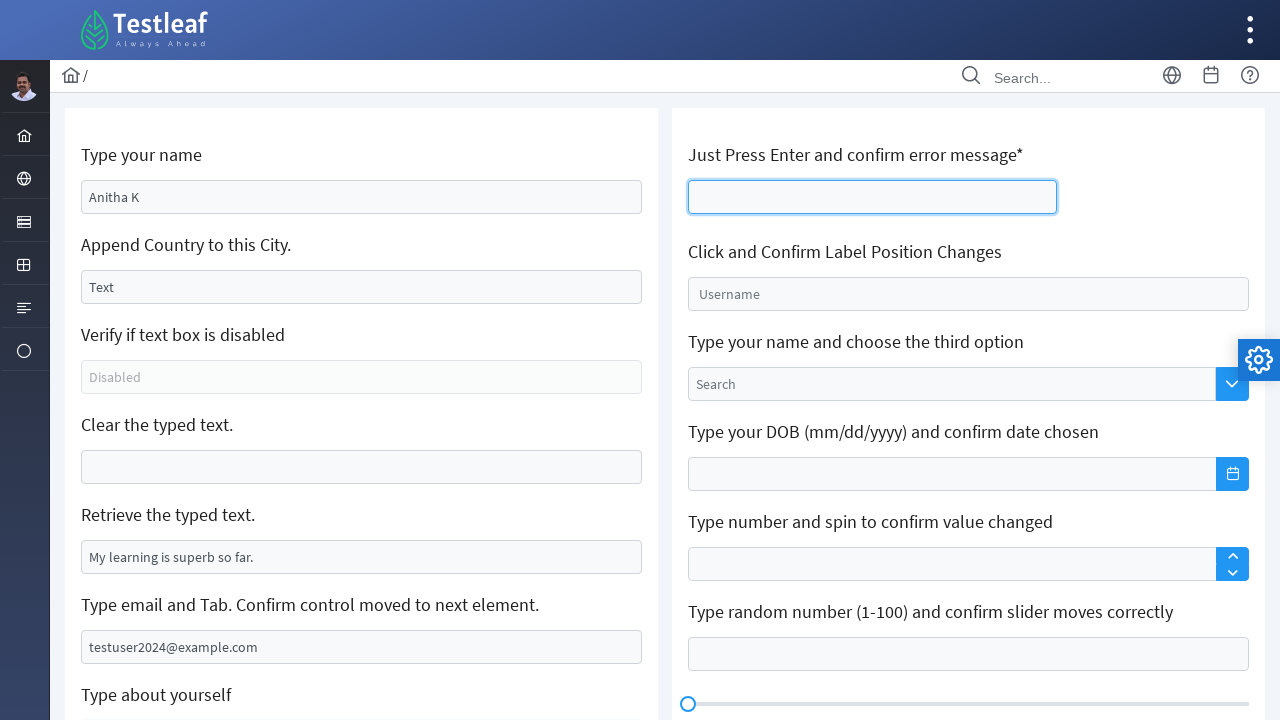

Pressed Enter on age field to trigger validation
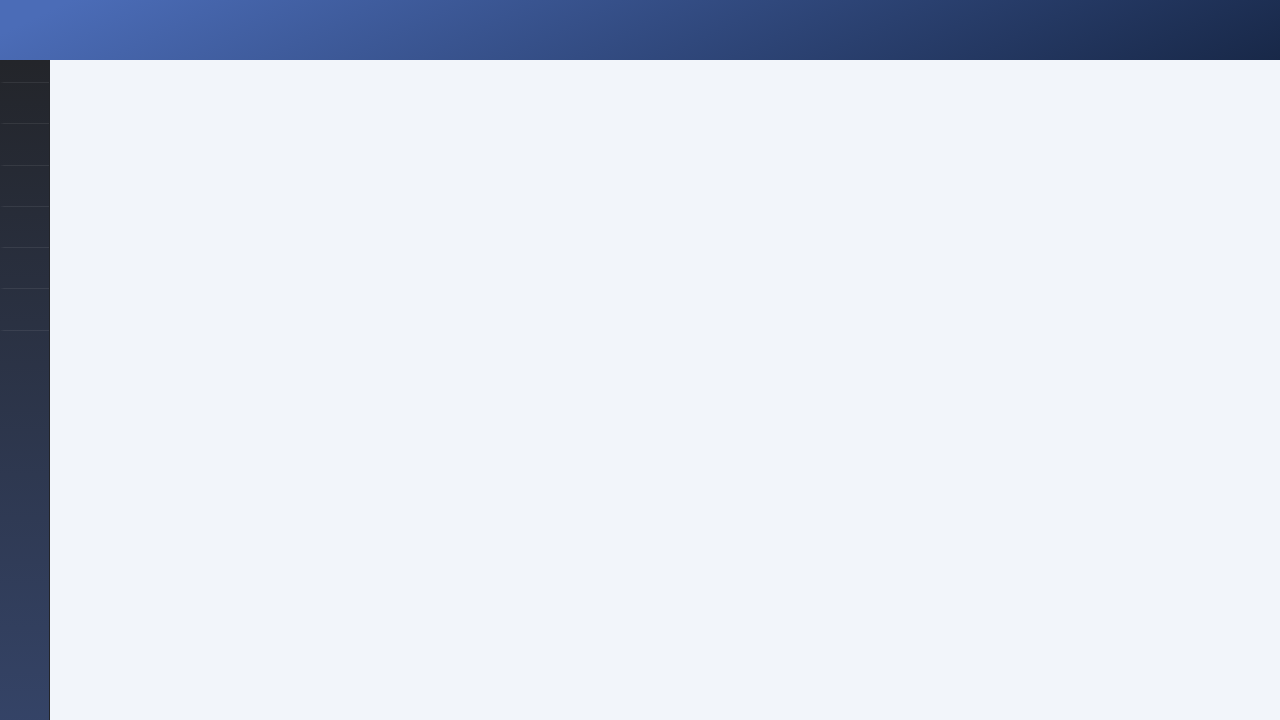

Waited for validation error message to appear
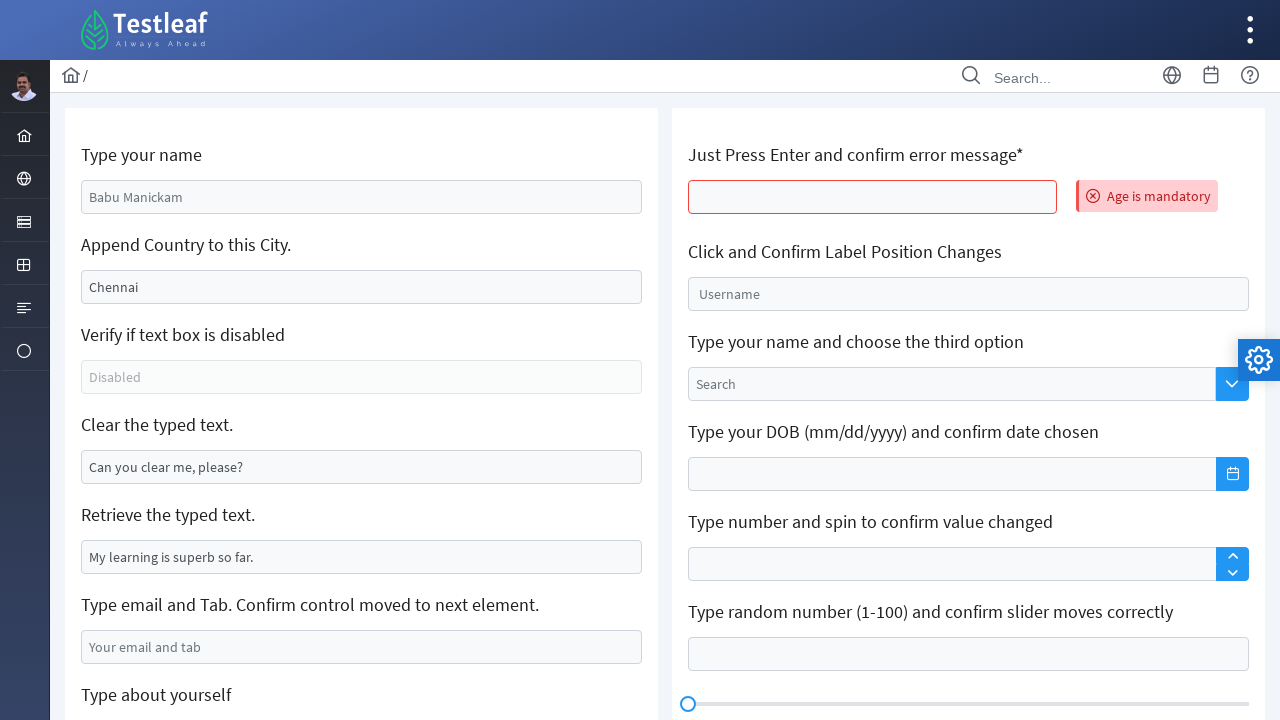

Retrieved error message text: Age is mandatory
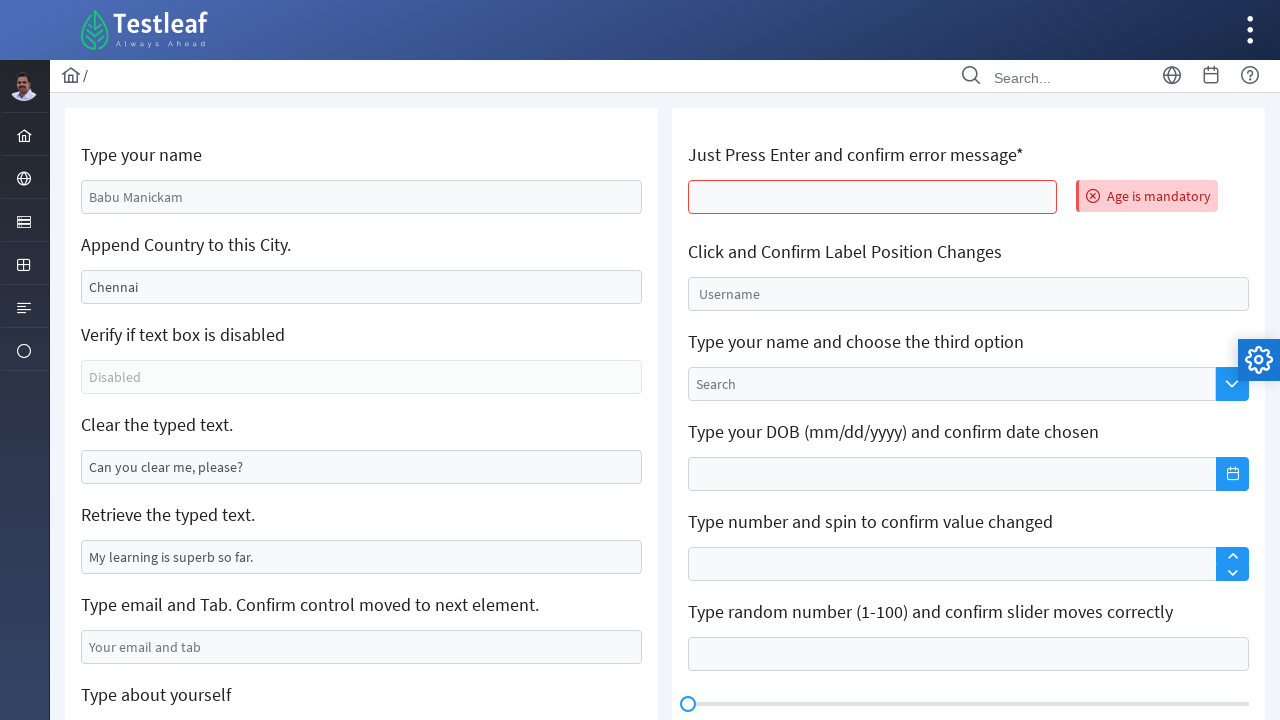

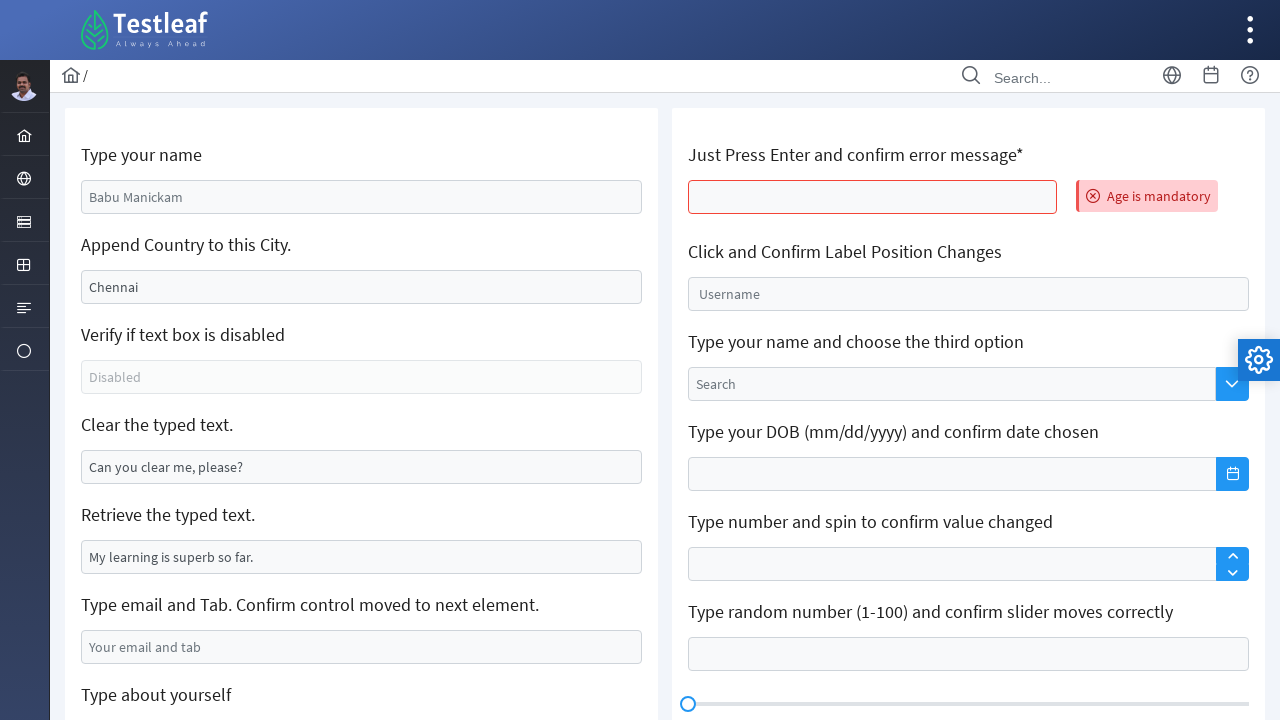